Tests adding specific vegetables (Cucumber, Brocolli, Beetroot) to shopping cart by iterating through product list and clicking "Add to cart" for matching items

Starting URL: https://rahulshettyacademy.com/seleniumPractise/#/

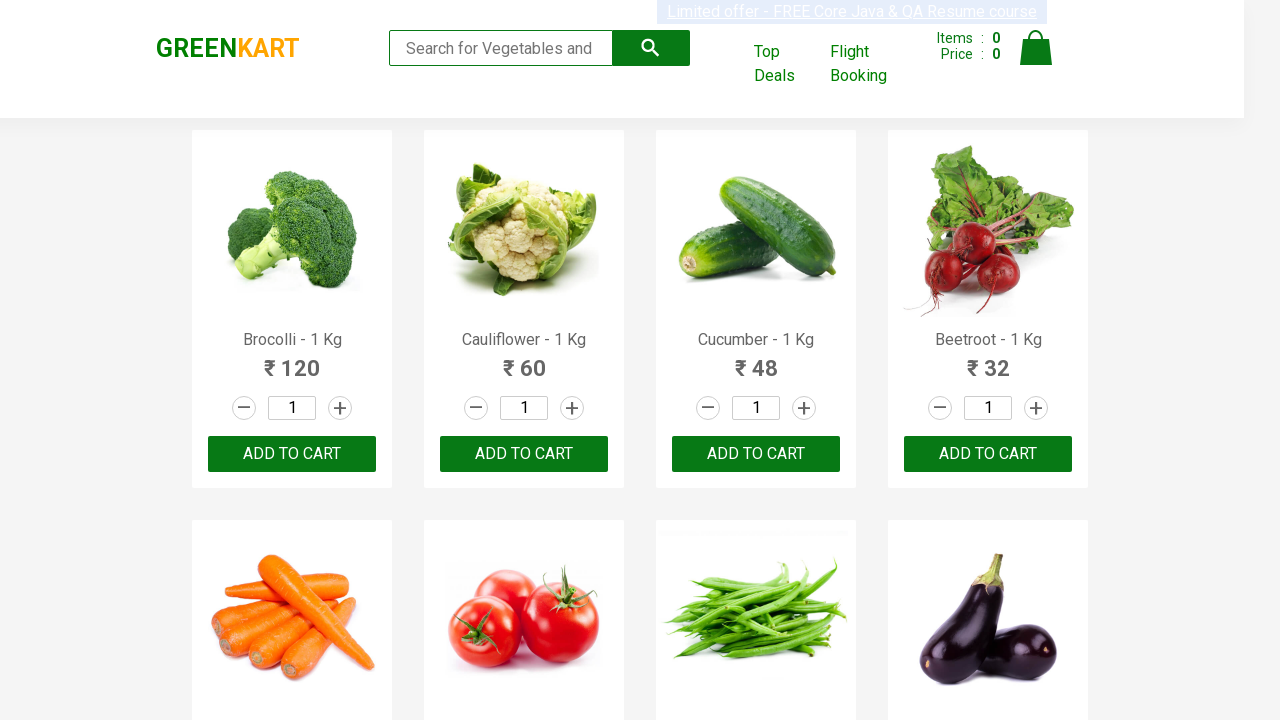

Waited for product names to load
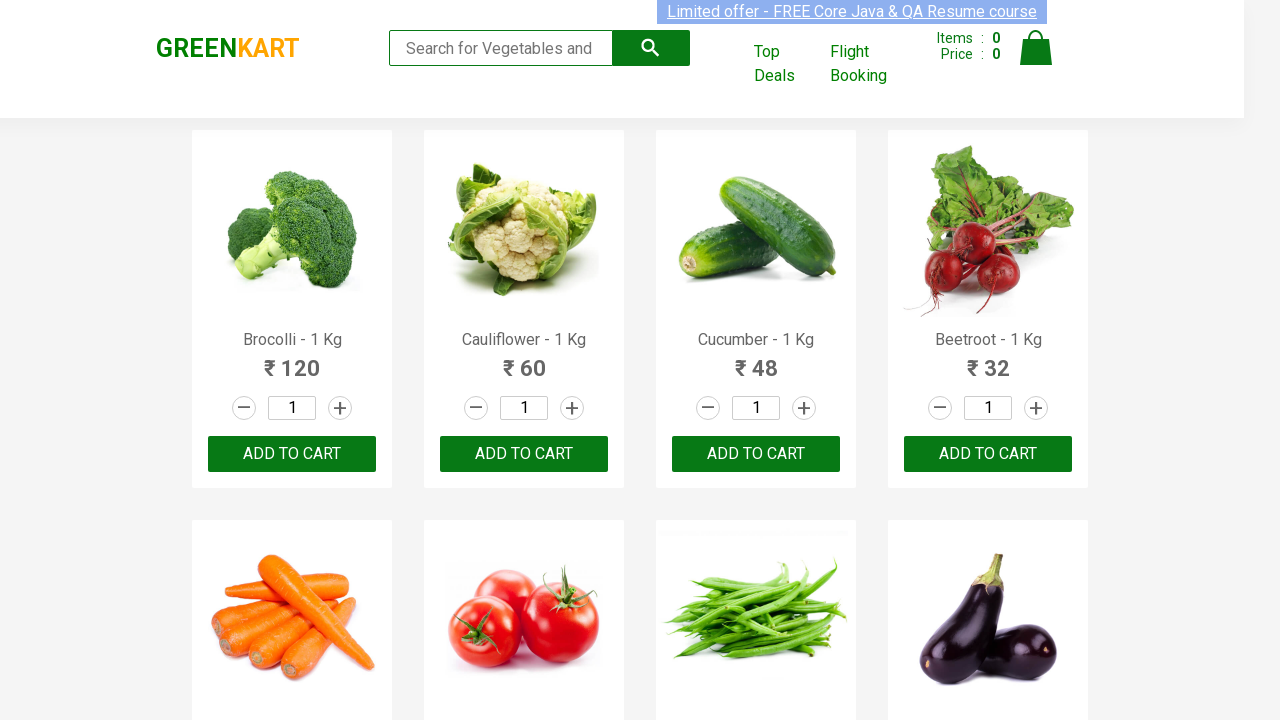

Retrieved all product name elements from the page
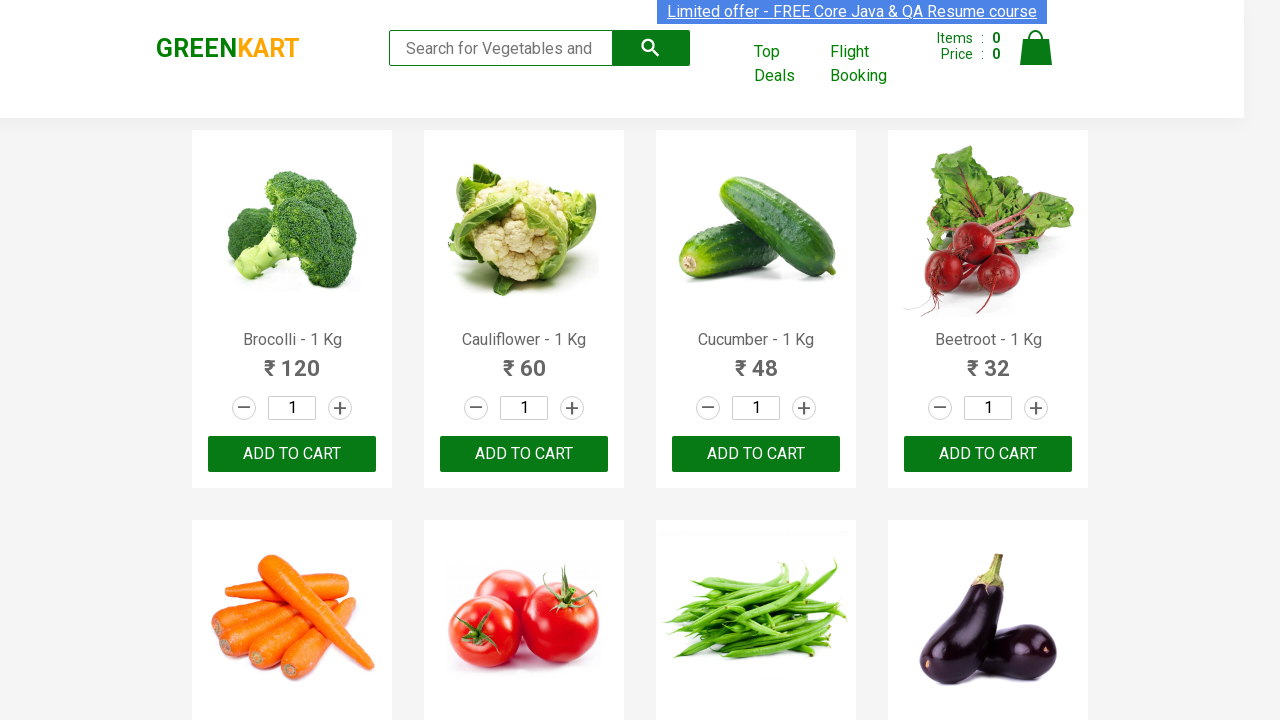

Clicked 'Add to cart' button for Brocolli at (292, 454) on .product-action >> nth=0
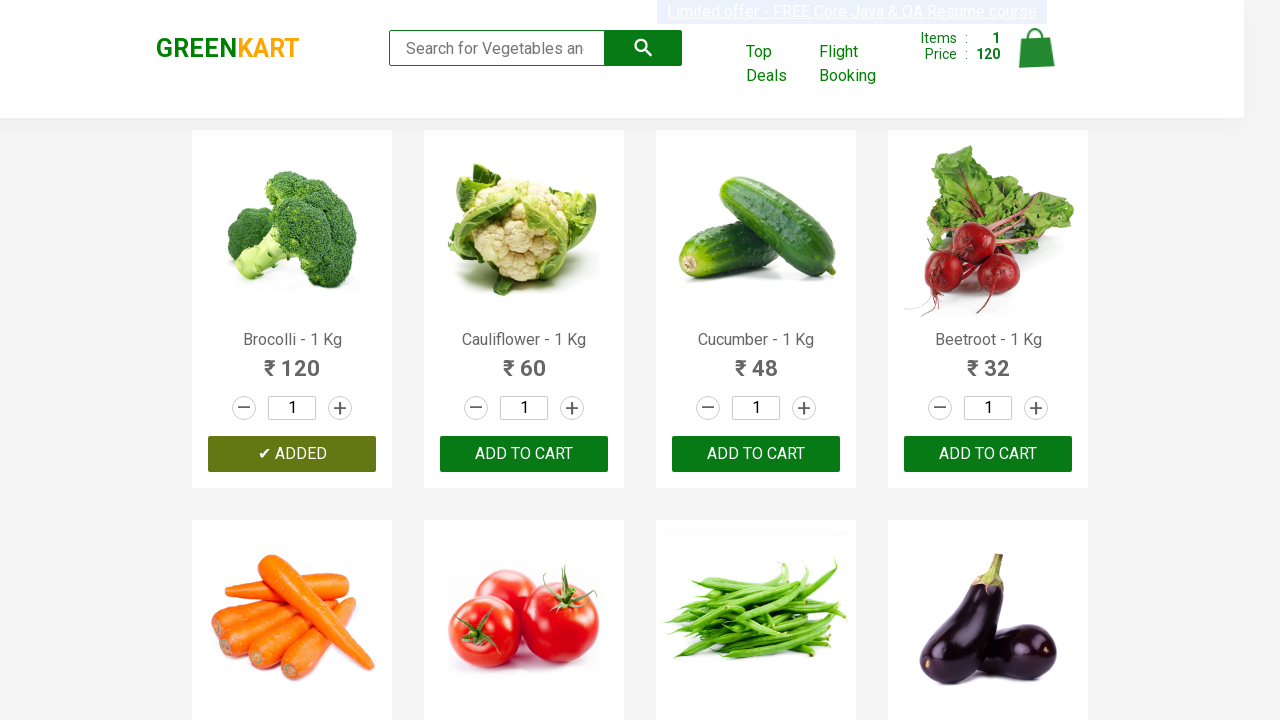

Clicked 'Add to cart' button for Cucumber at (756, 454) on .product-action >> nth=2
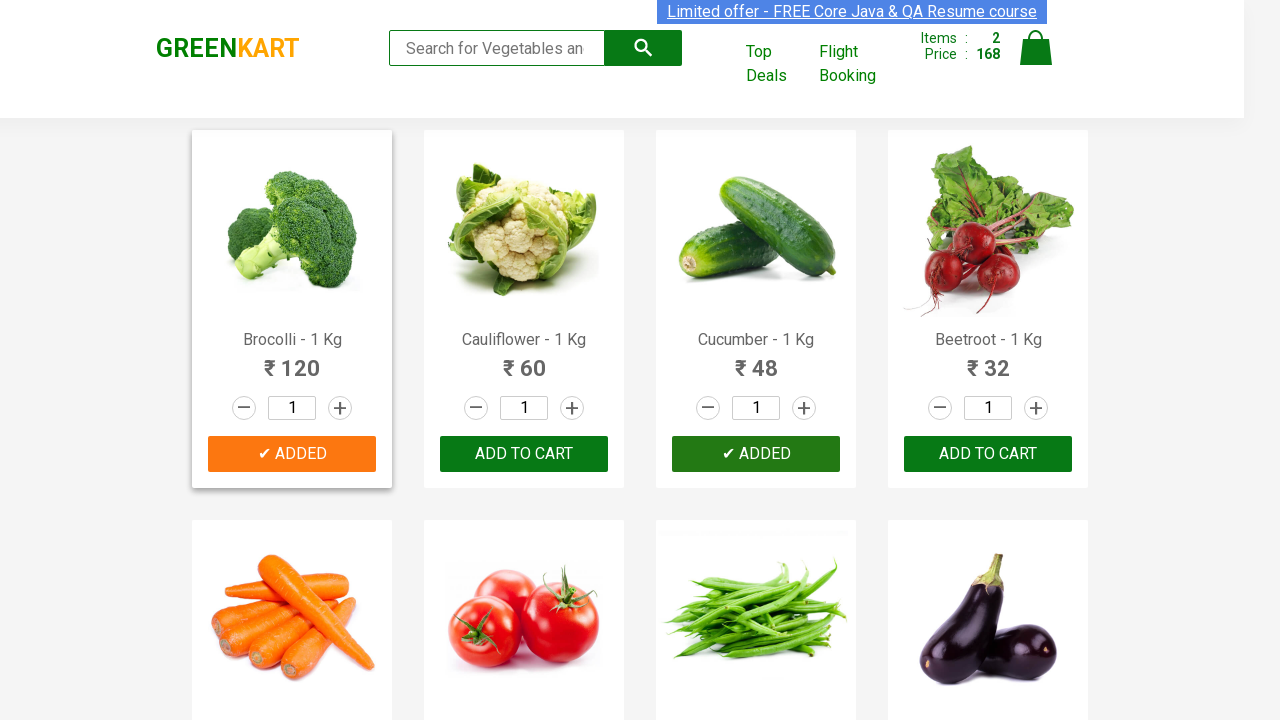

Clicked 'Add to cart' button for Beetroot at (988, 454) on .product-action >> nth=3
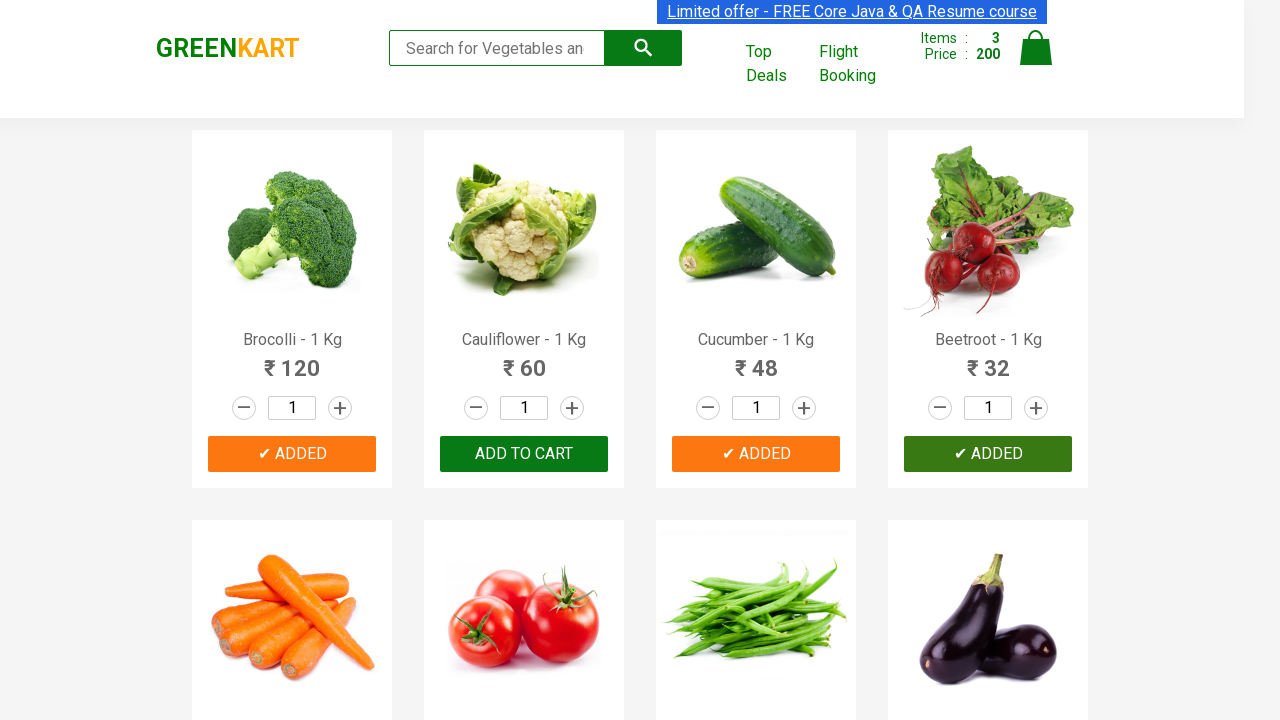

Waited 500ms for cart to update after adding all items
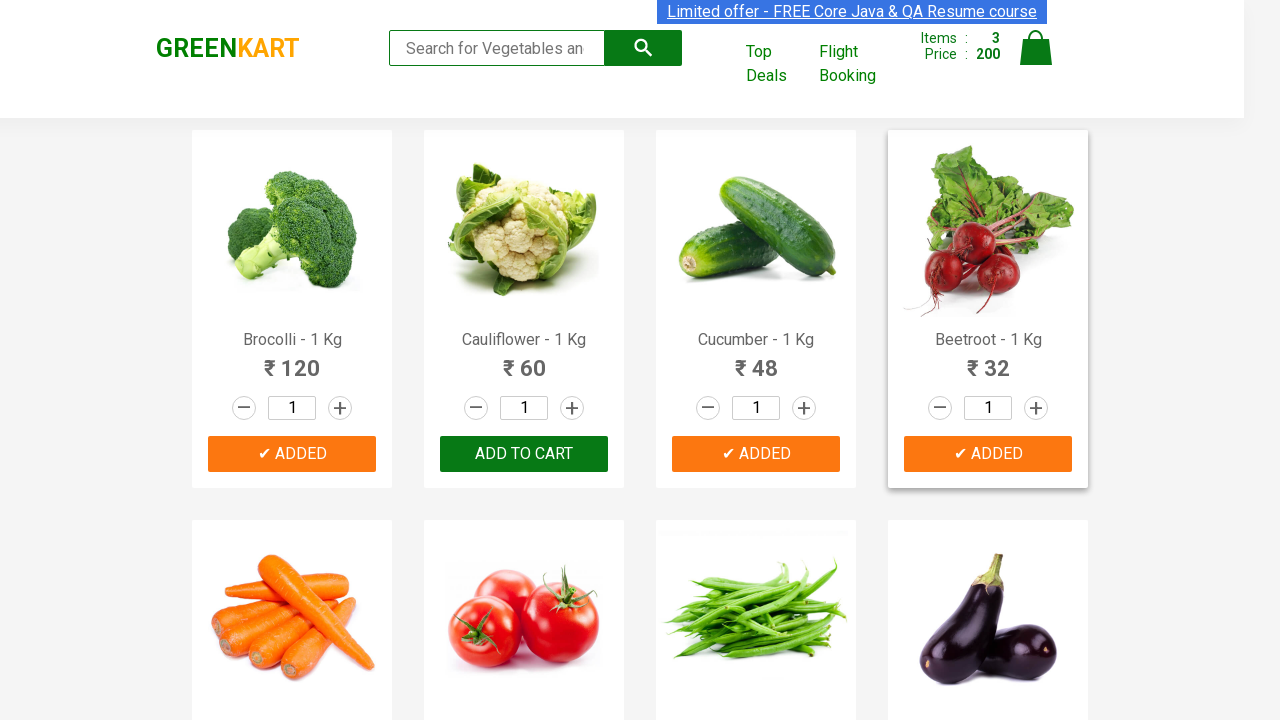

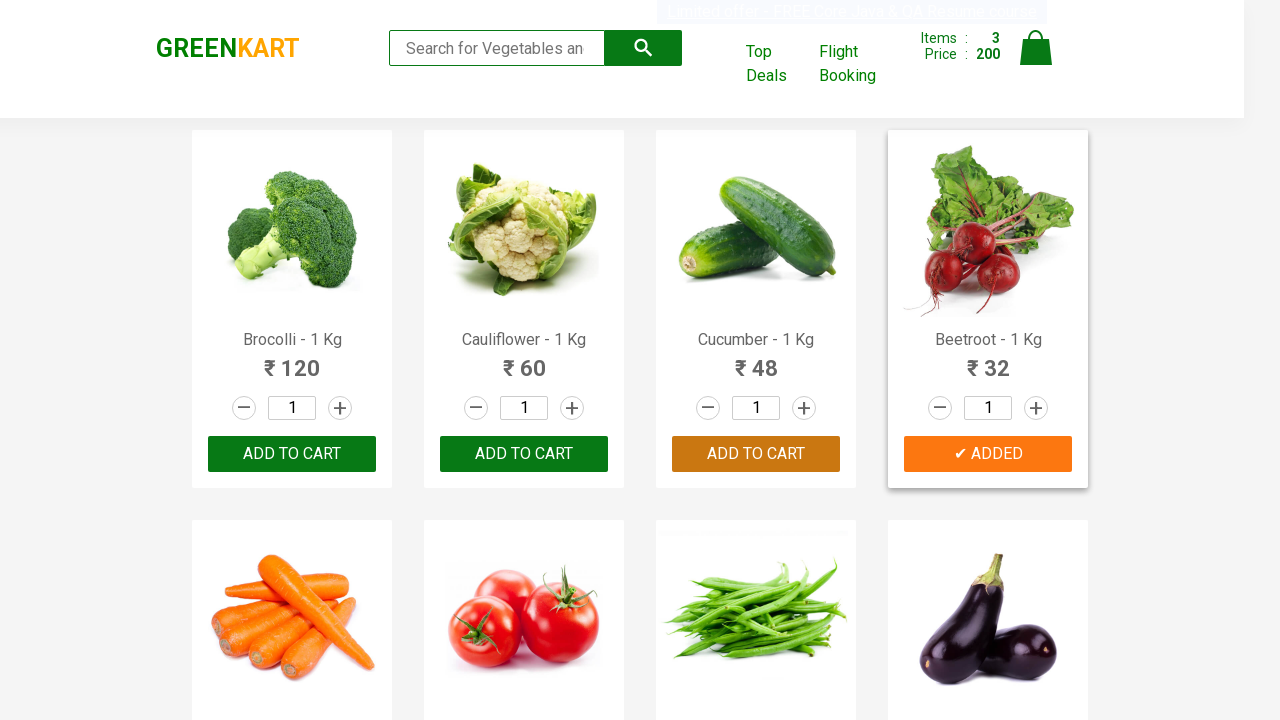